Tests dynamic content generation by clicking a button and waiting for specific text to appear in the generated content element.

Starting URL: https://www.training-support.net/webelements/dynamic-content

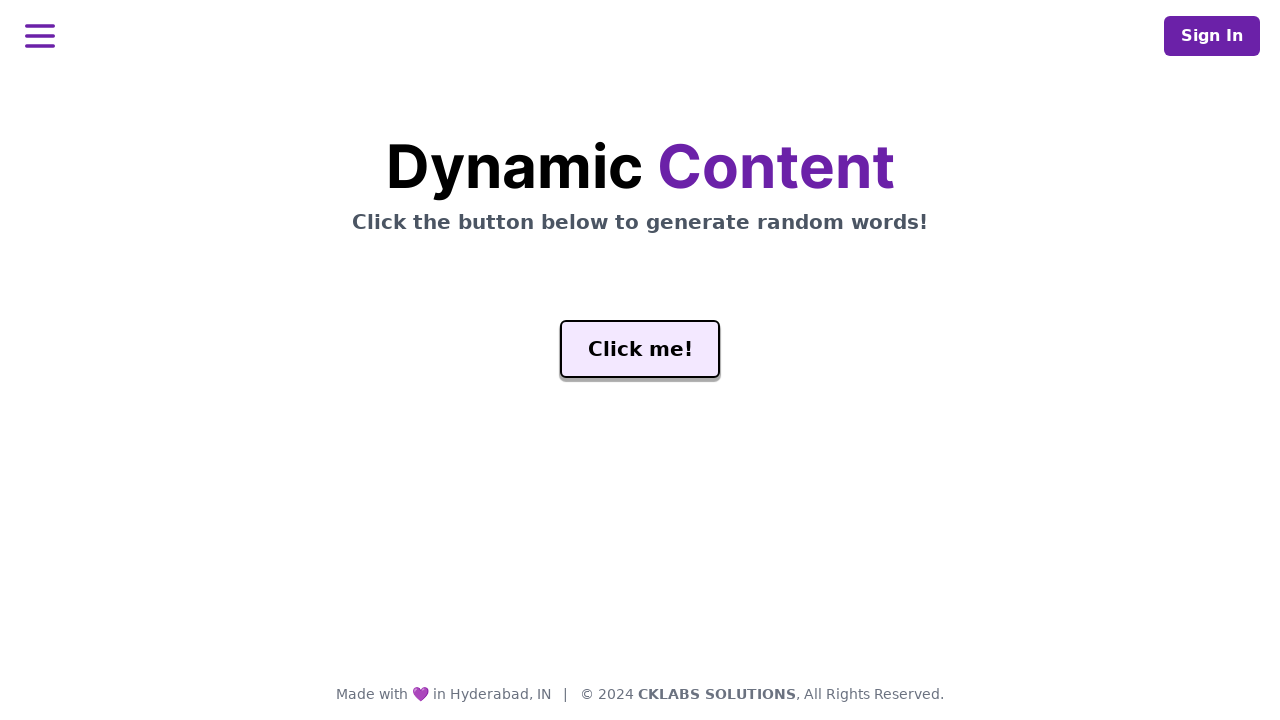

Clicked the generate button to trigger dynamic content generation at (640, 349) on #genButton
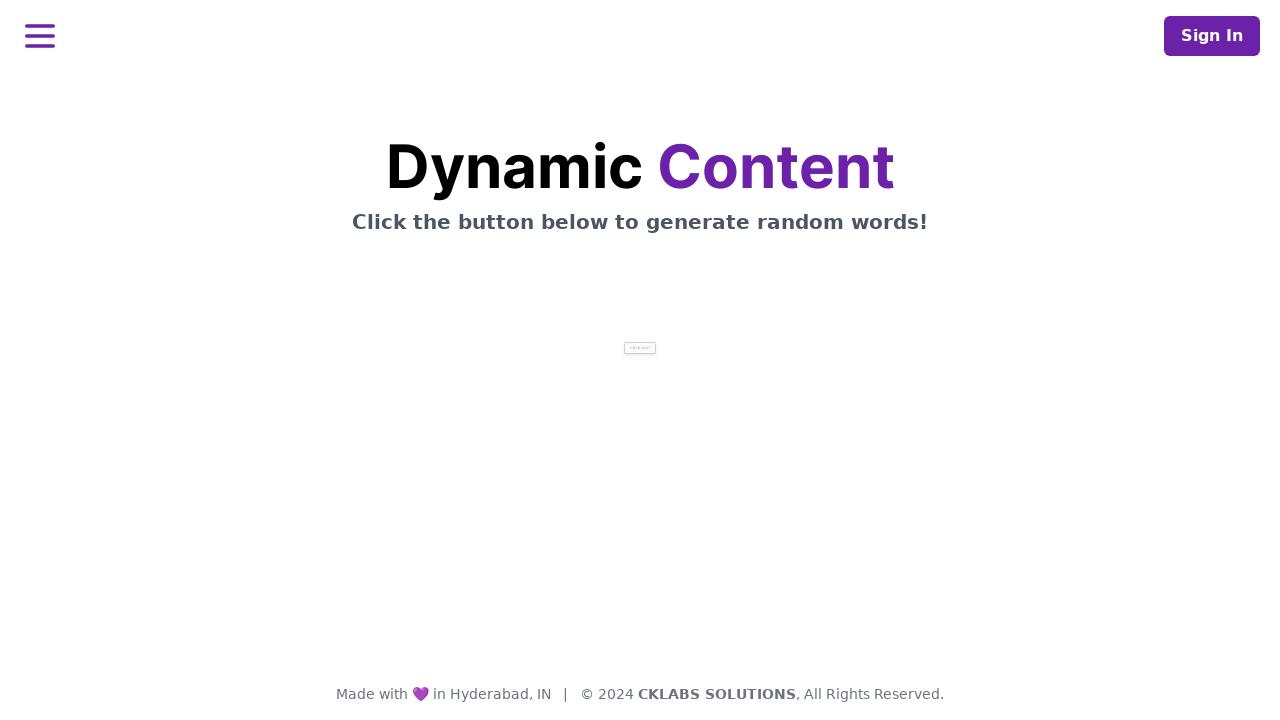

Waited for the word element to contain the text 'release'
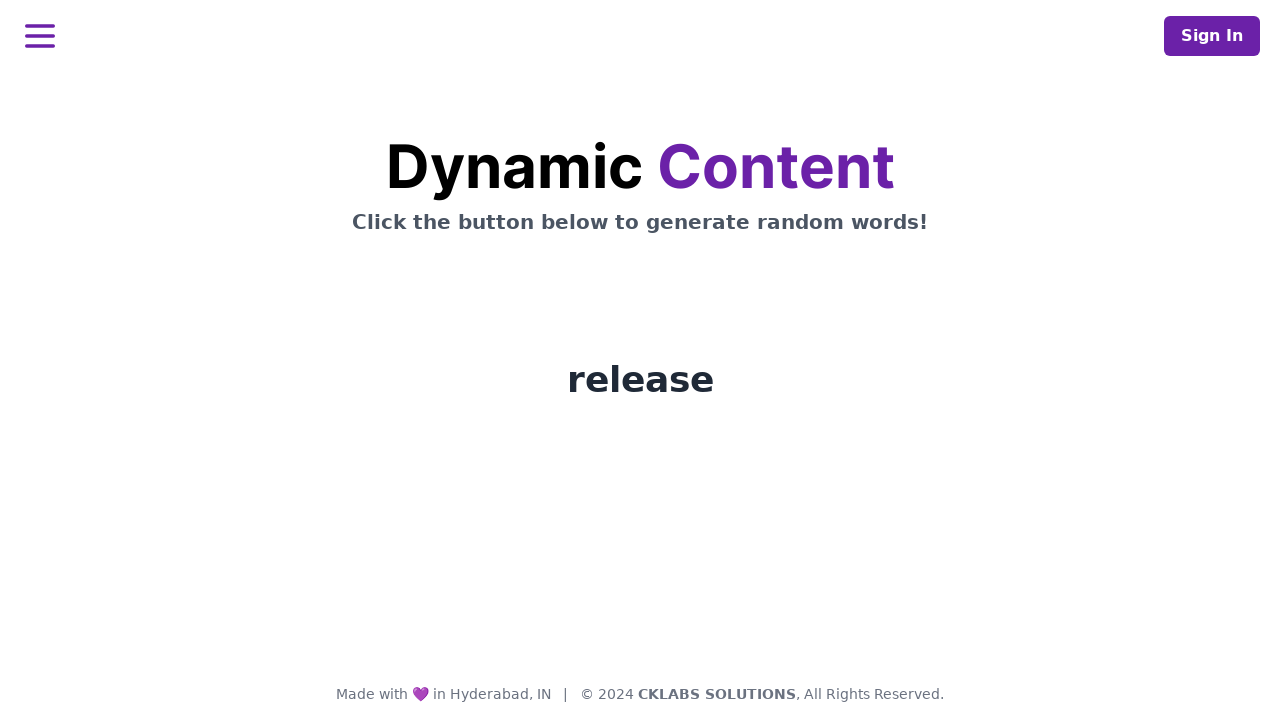

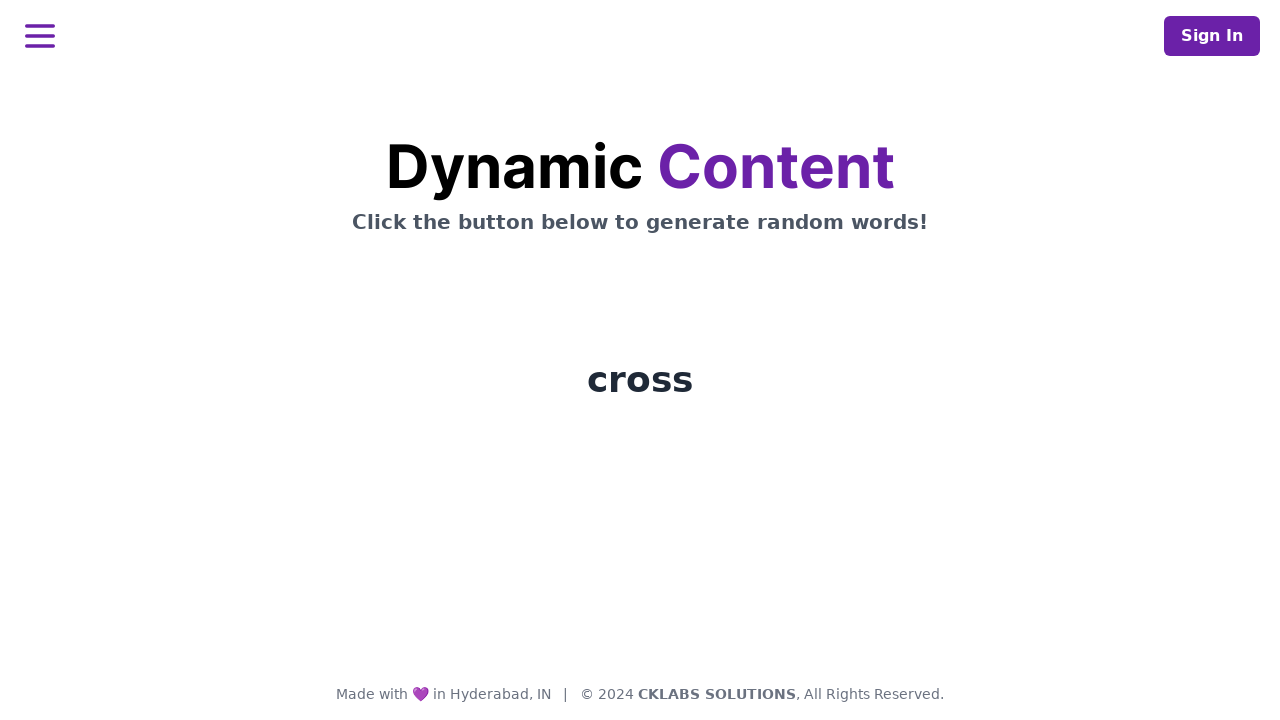